Tests drag and drop functionality within an iframe using direct frame switching

Starting URL: https://jqueryui.com/droppable/

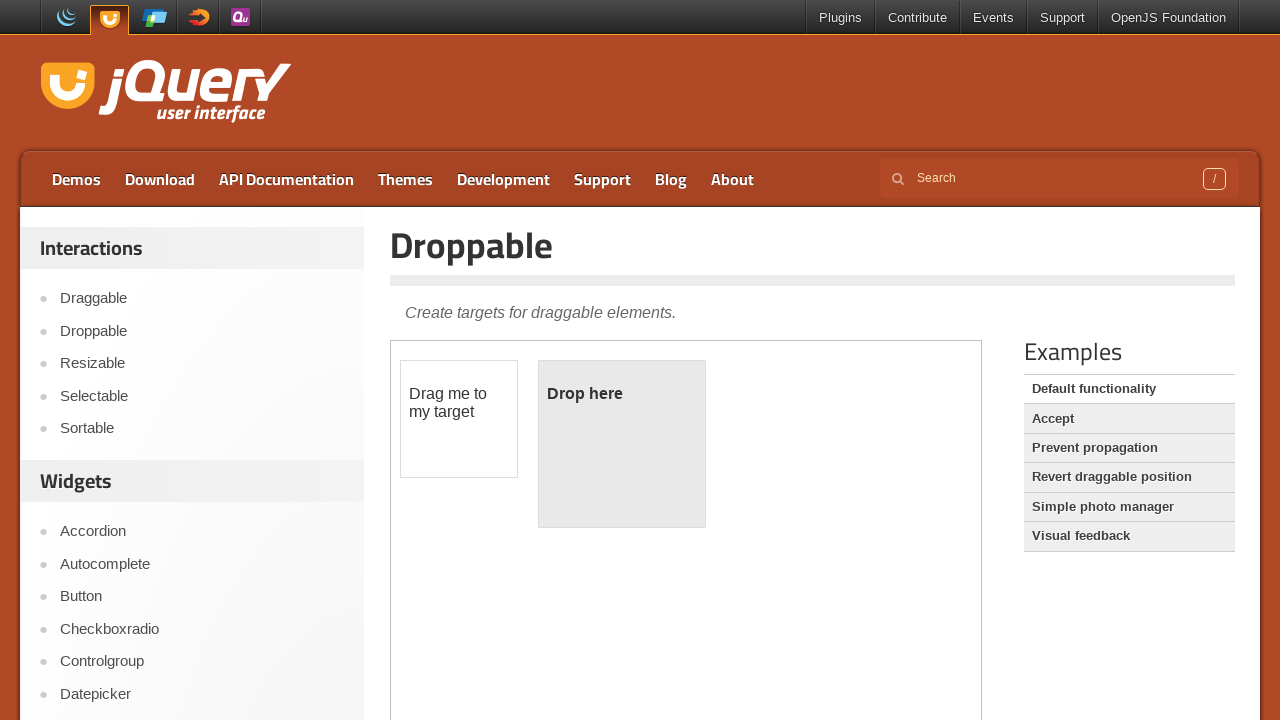

Located iframe with class 'demo-frame' for drag and drop demo
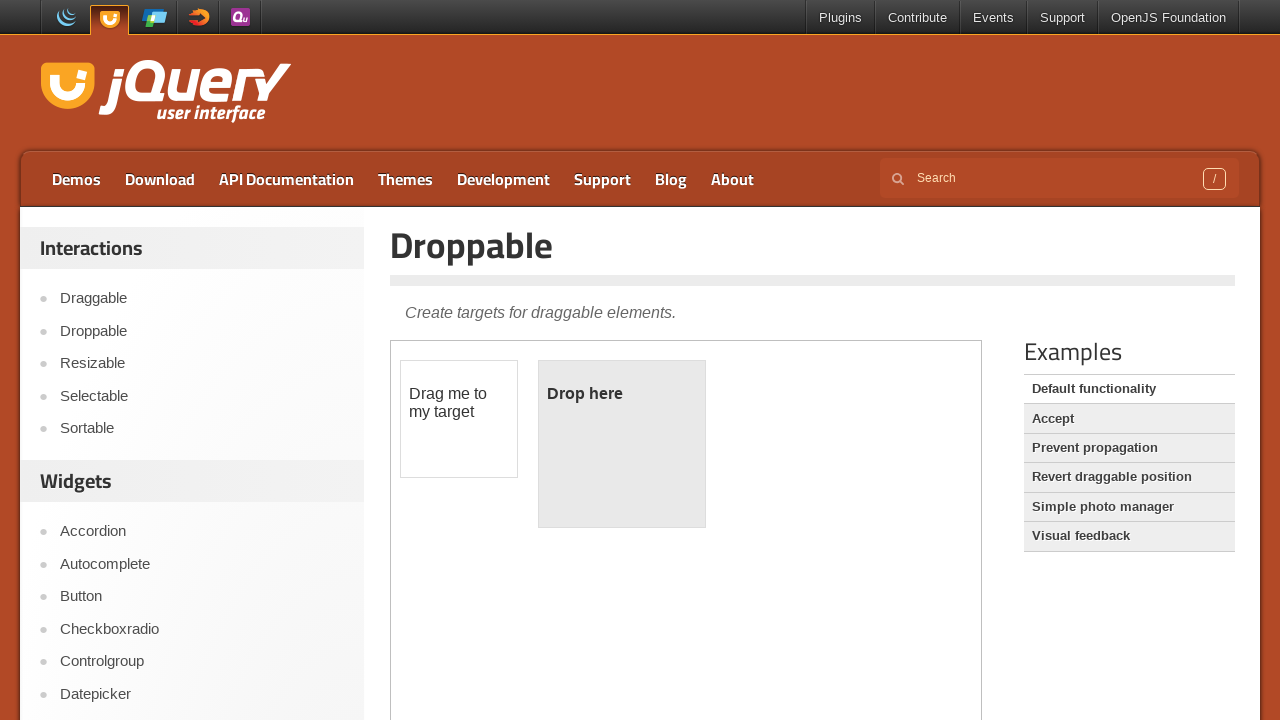

Retrieved draggable element text: 'Drag me to my target'
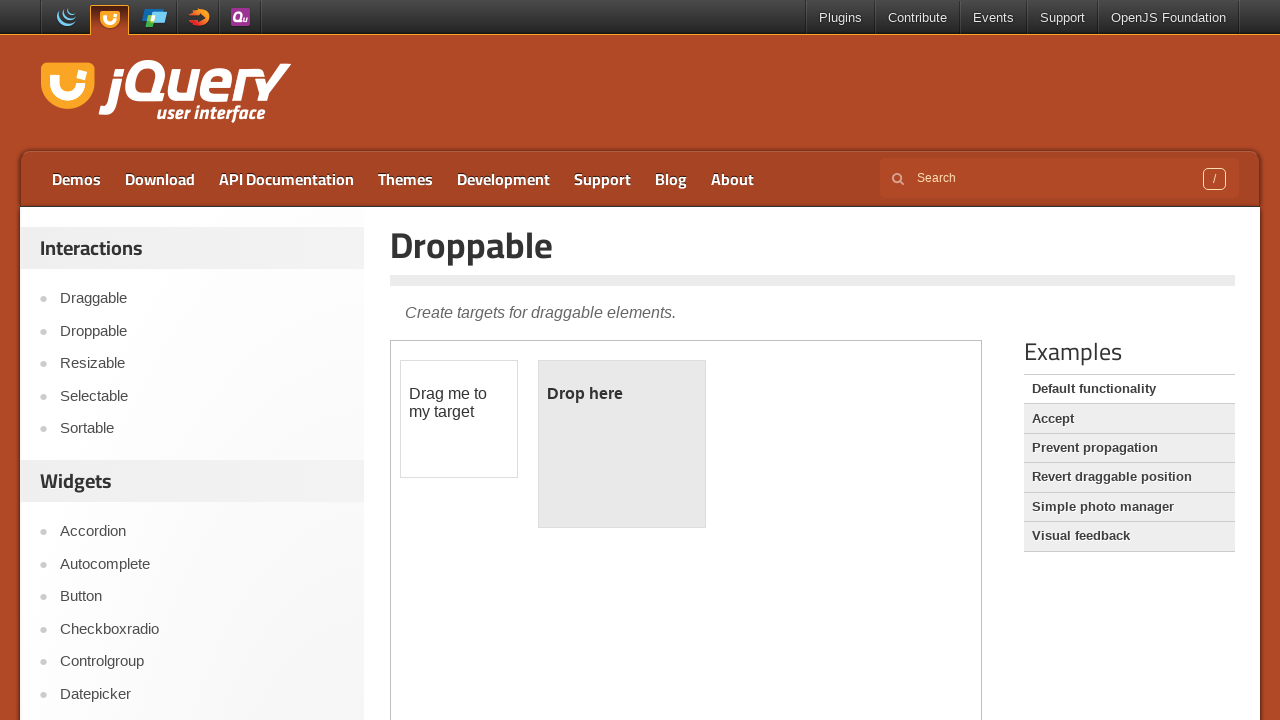

Located draggable element with id 'draggable'
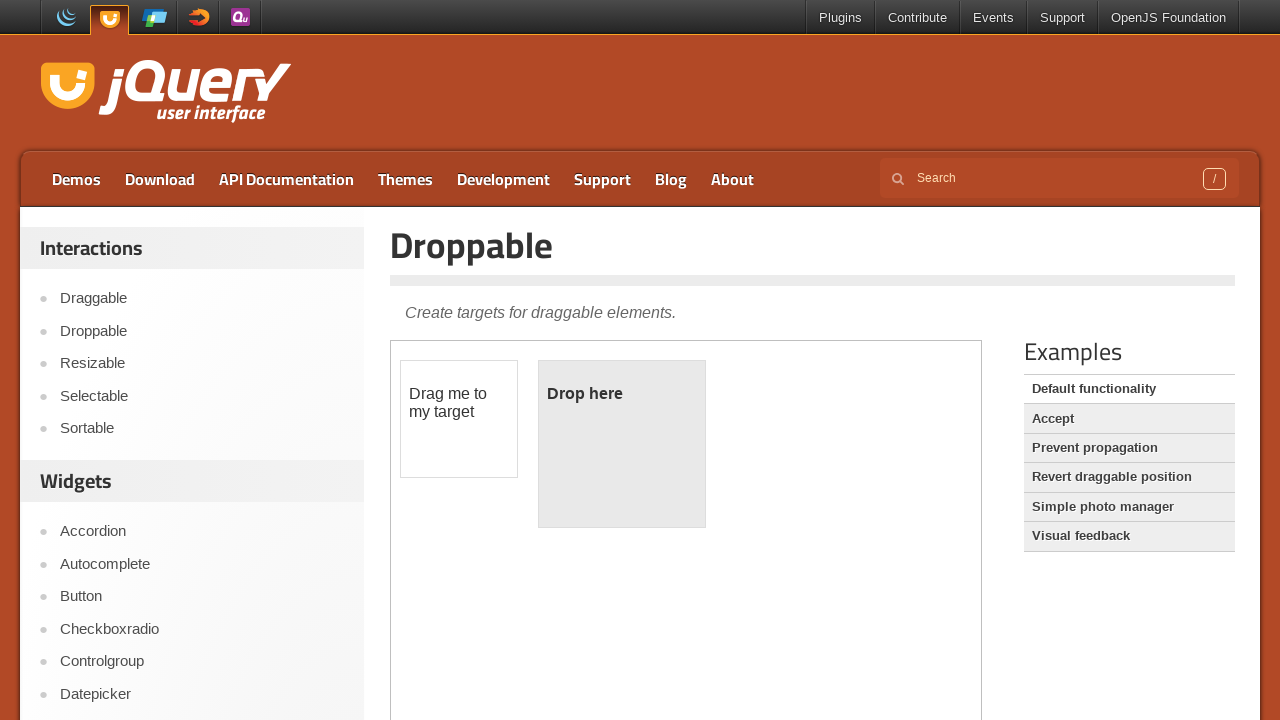

Located droppable target element with id 'droppable'
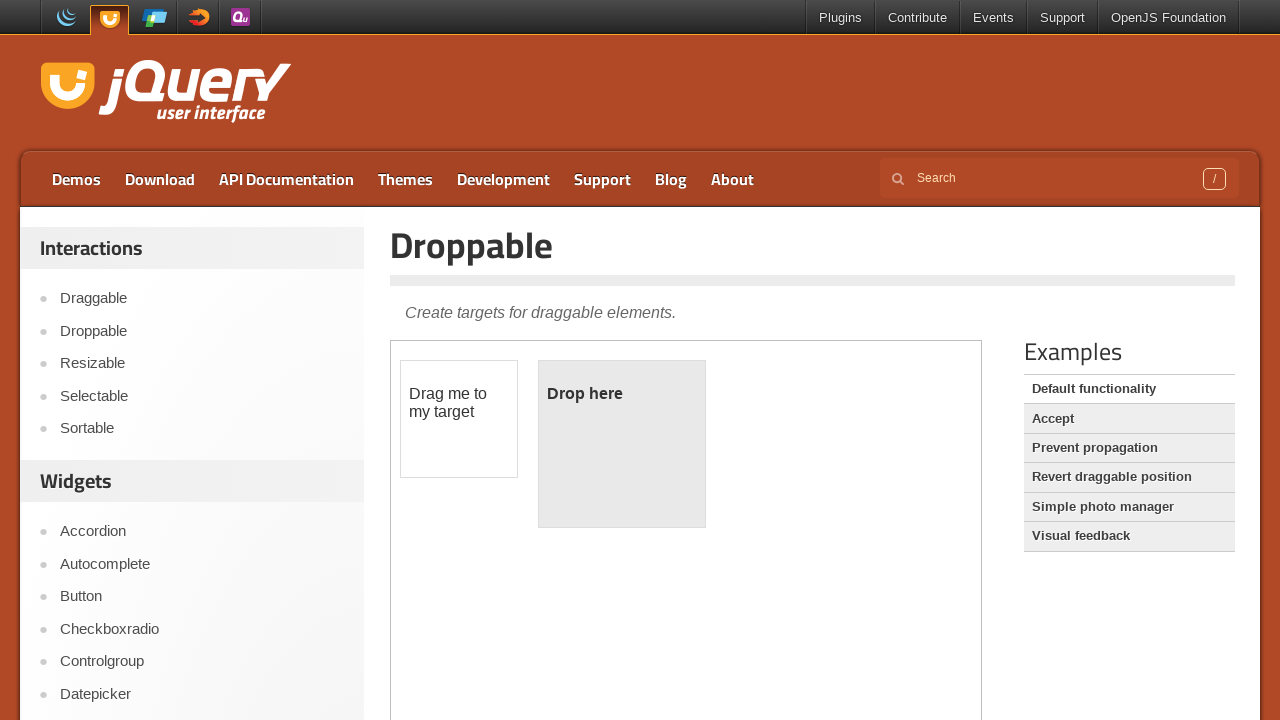

Dragged element from source to target droppable area at (622, 444)
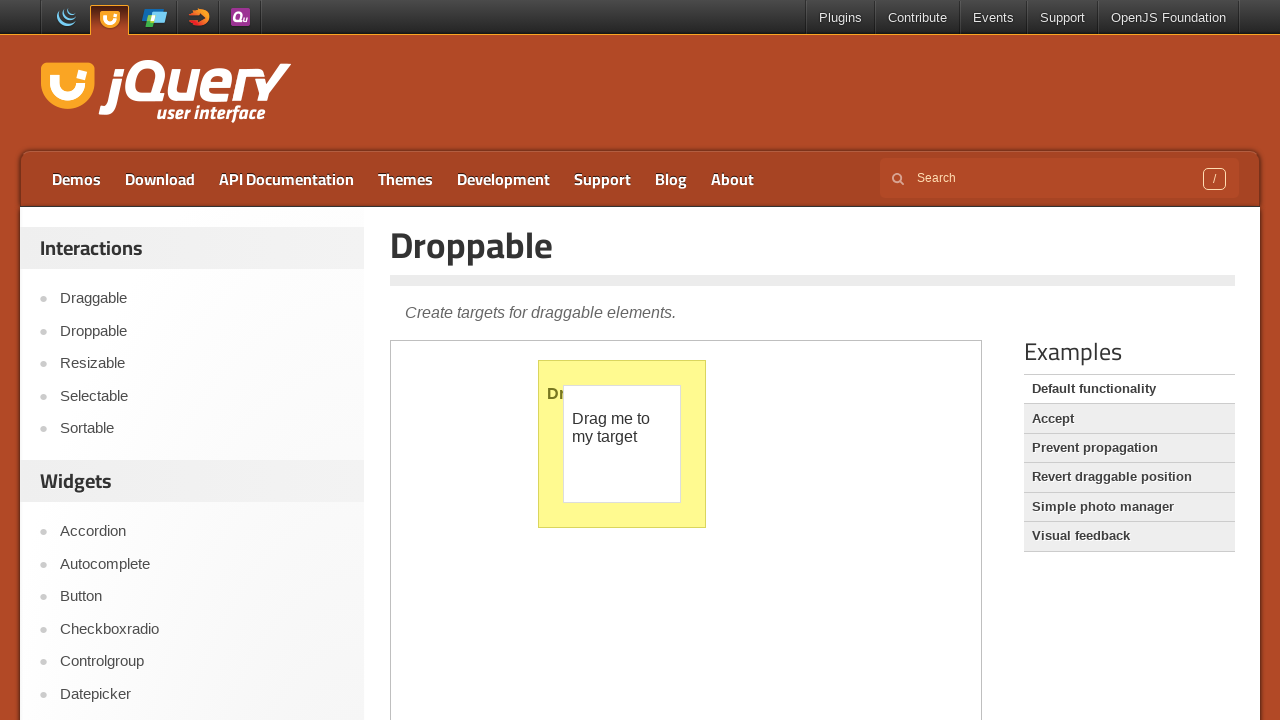

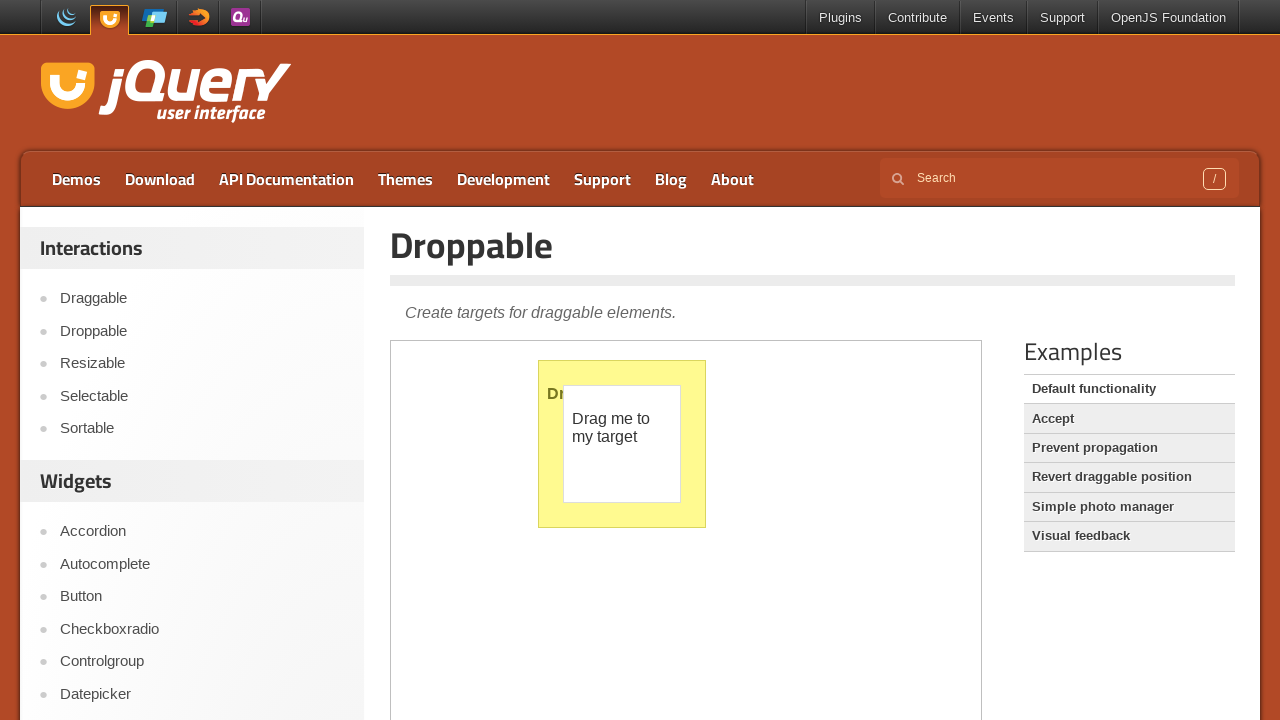